Tests marking all todo items as completed using the toggle all checkbox

Starting URL: https://demo.playwright.dev/todomvc

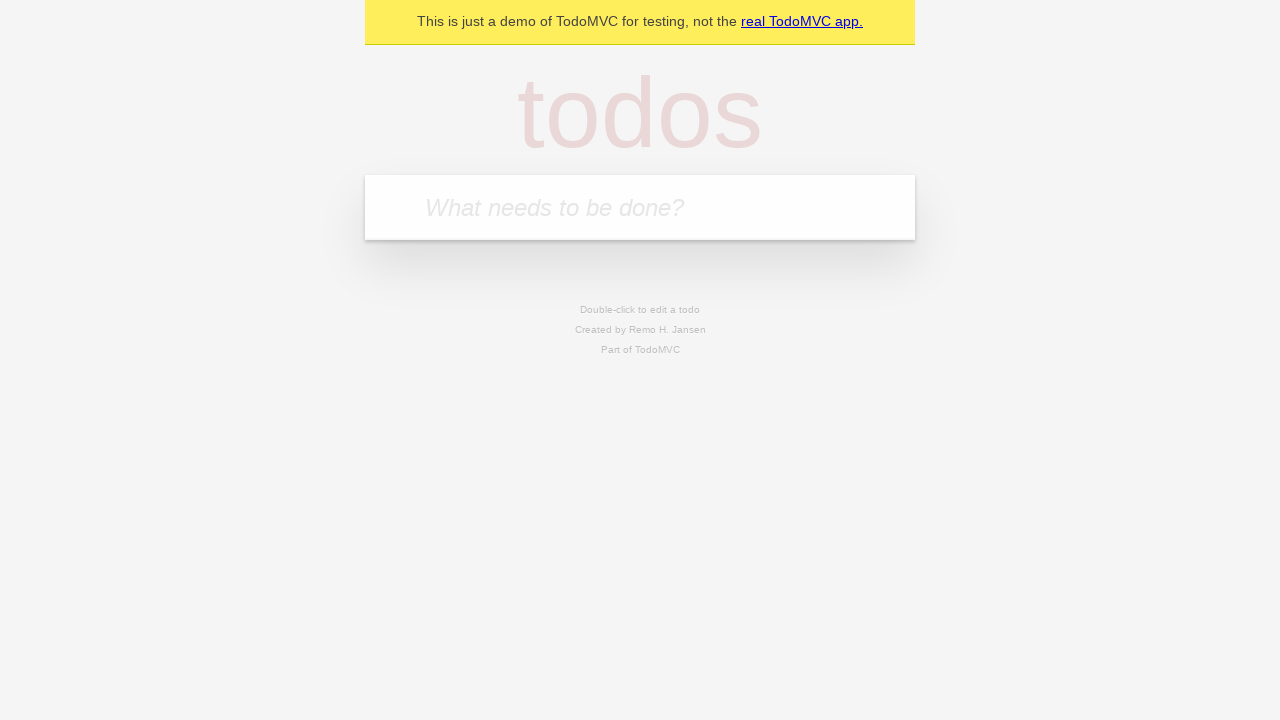

Filled todo input with 'buy some cheese' on internal:attr=[placeholder="What needs to be done?"i]
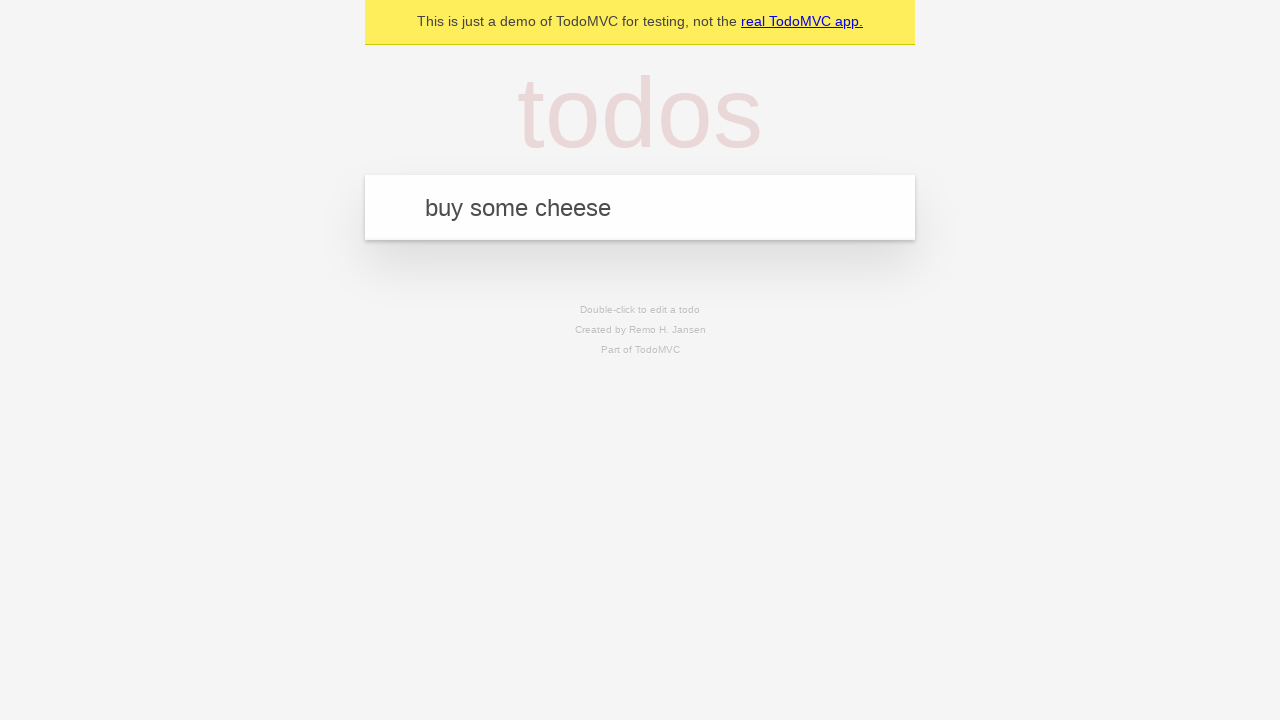

Pressed Enter to add first todo item on internal:attr=[placeholder="What needs to be done?"i]
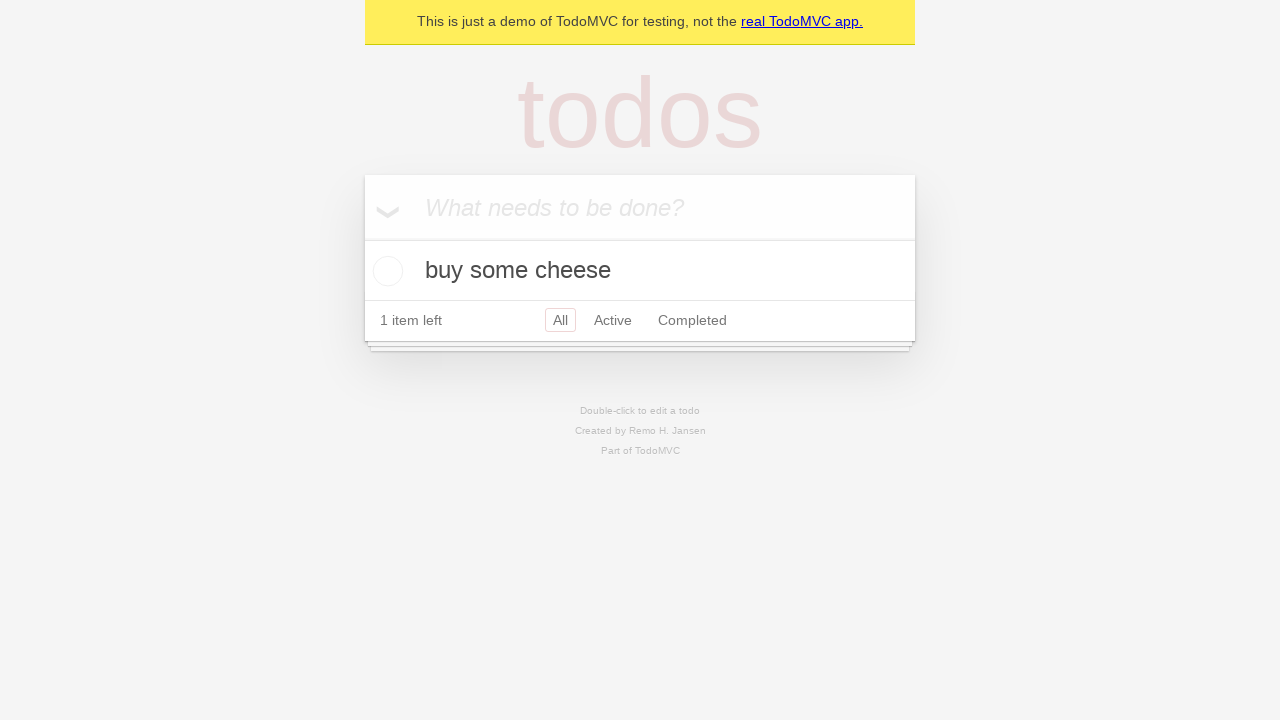

Filled todo input with 'feed the cat' on internal:attr=[placeholder="What needs to be done?"i]
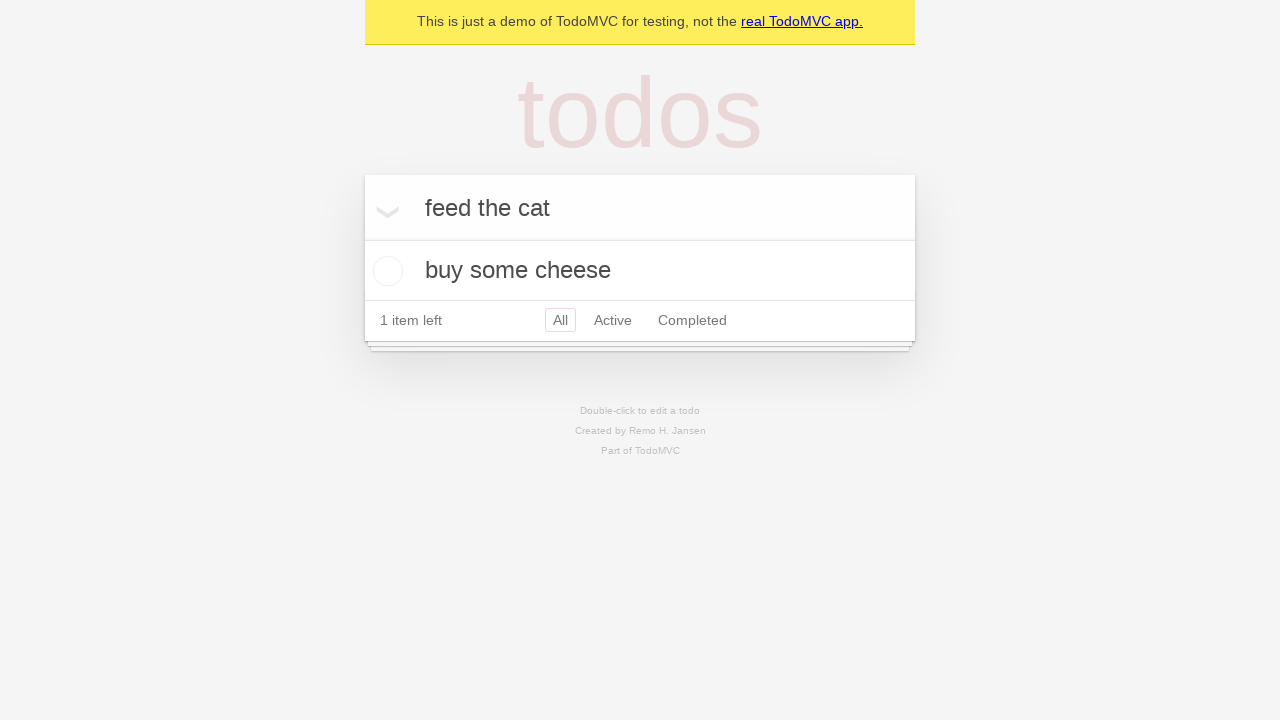

Pressed Enter to add second todo item on internal:attr=[placeholder="What needs to be done?"i]
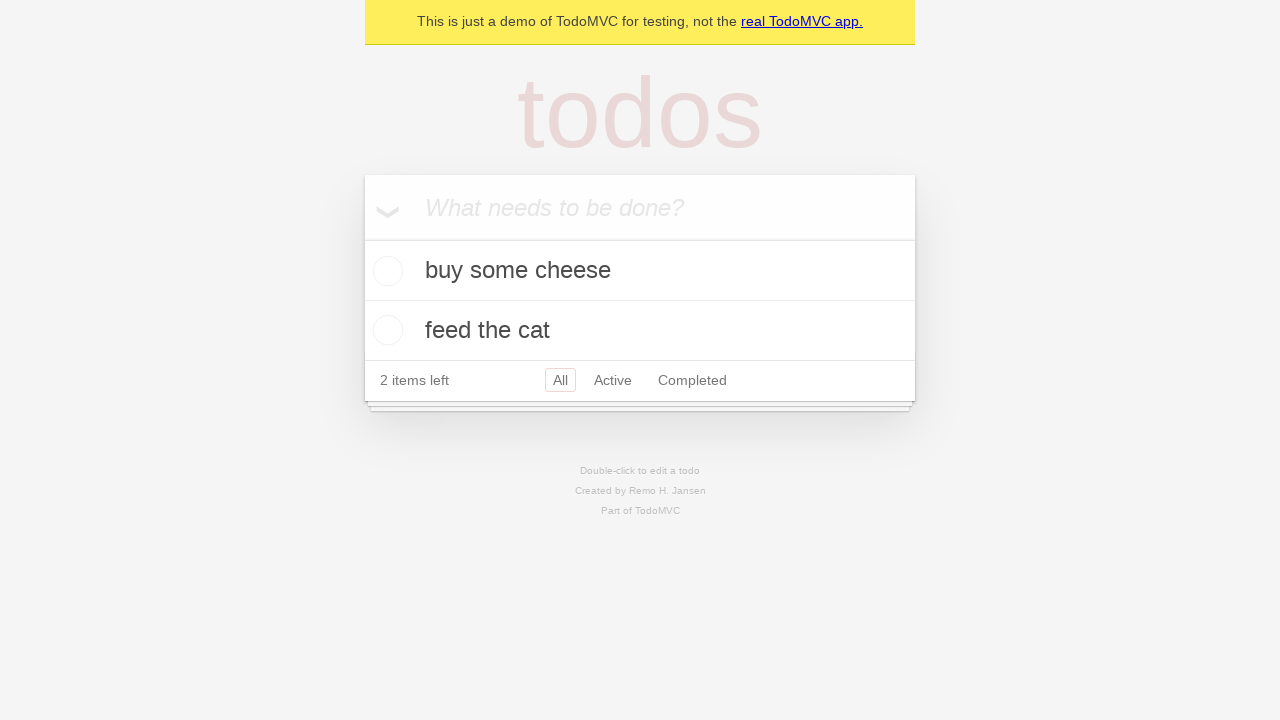

Filled todo input with 'book a doctors appointment' on internal:attr=[placeholder="What needs to be done?"i]
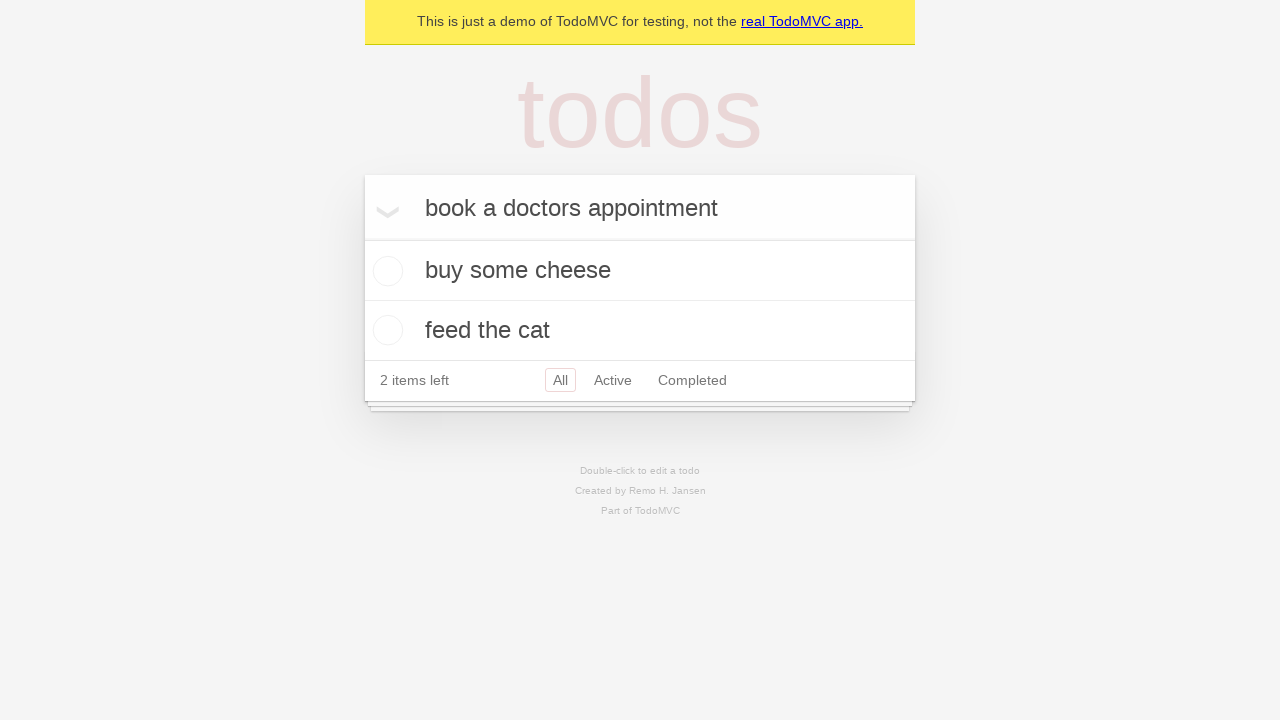

Pressed Enter to add third todo item on internal:attr=[placeholder="What needs to be done?"i]
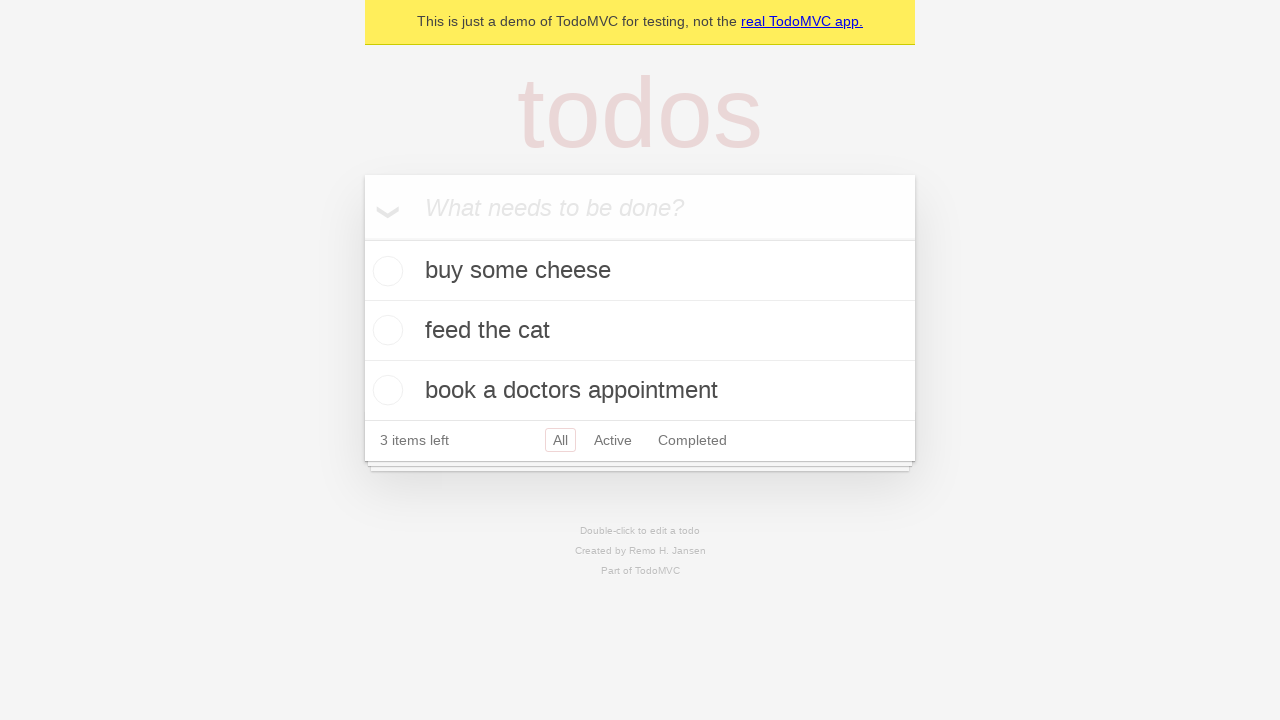

Checked 'Mark all as complete' checkbox to mark all todos as completed at (362, 238) on internal:label="Mark all as complete"i
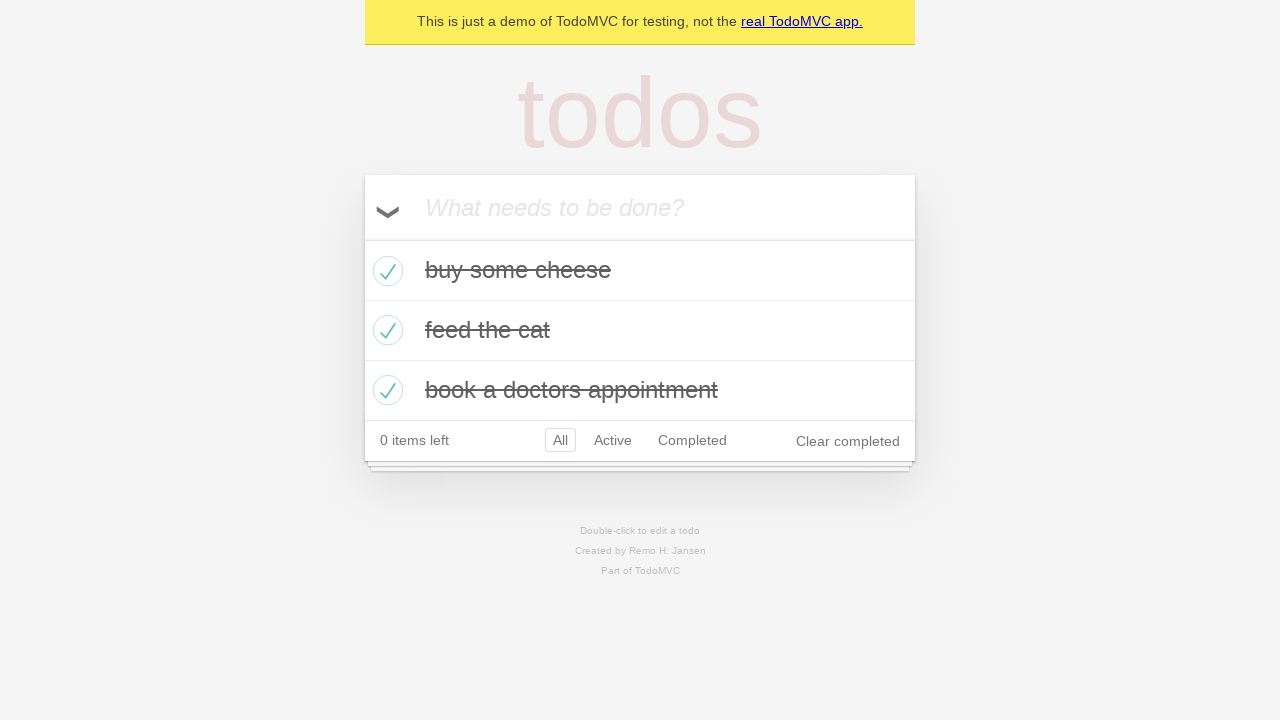

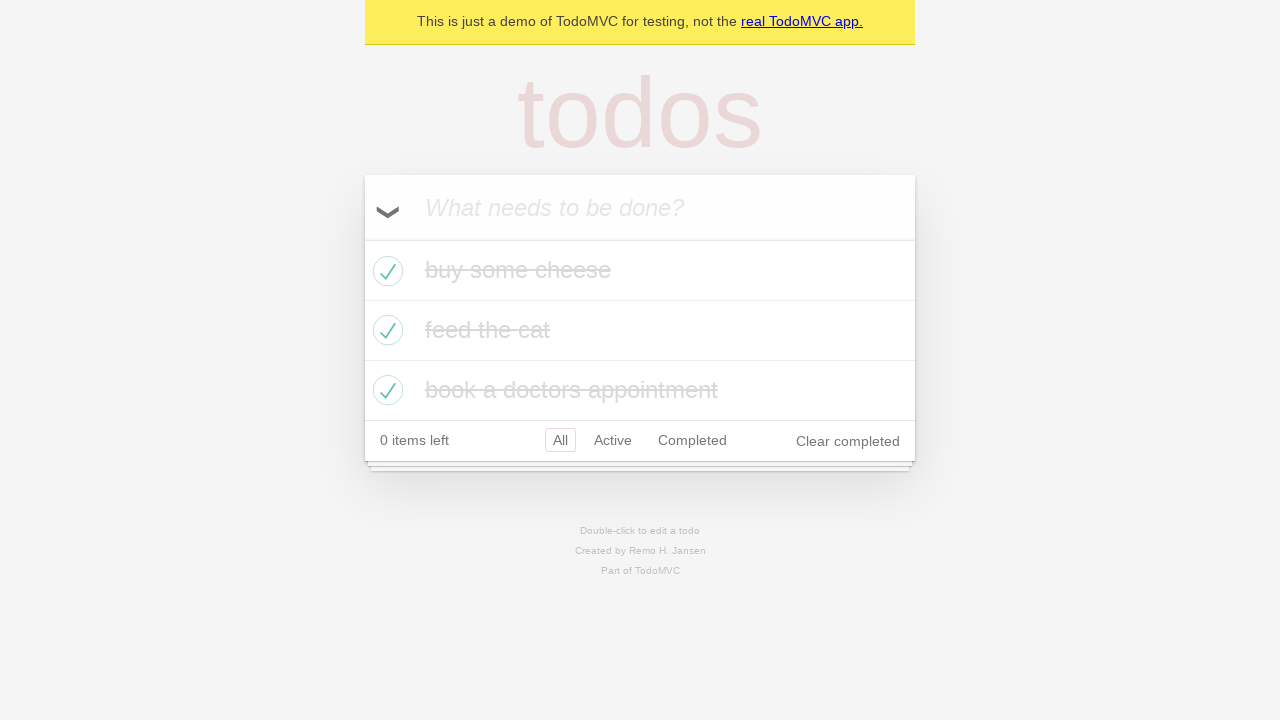